Tests a web form by filling a text input field with text and clicking the submit button, then verifying a message is displayed

Starting URL: https://www.selenium.dev/selenium/web/web-form.html

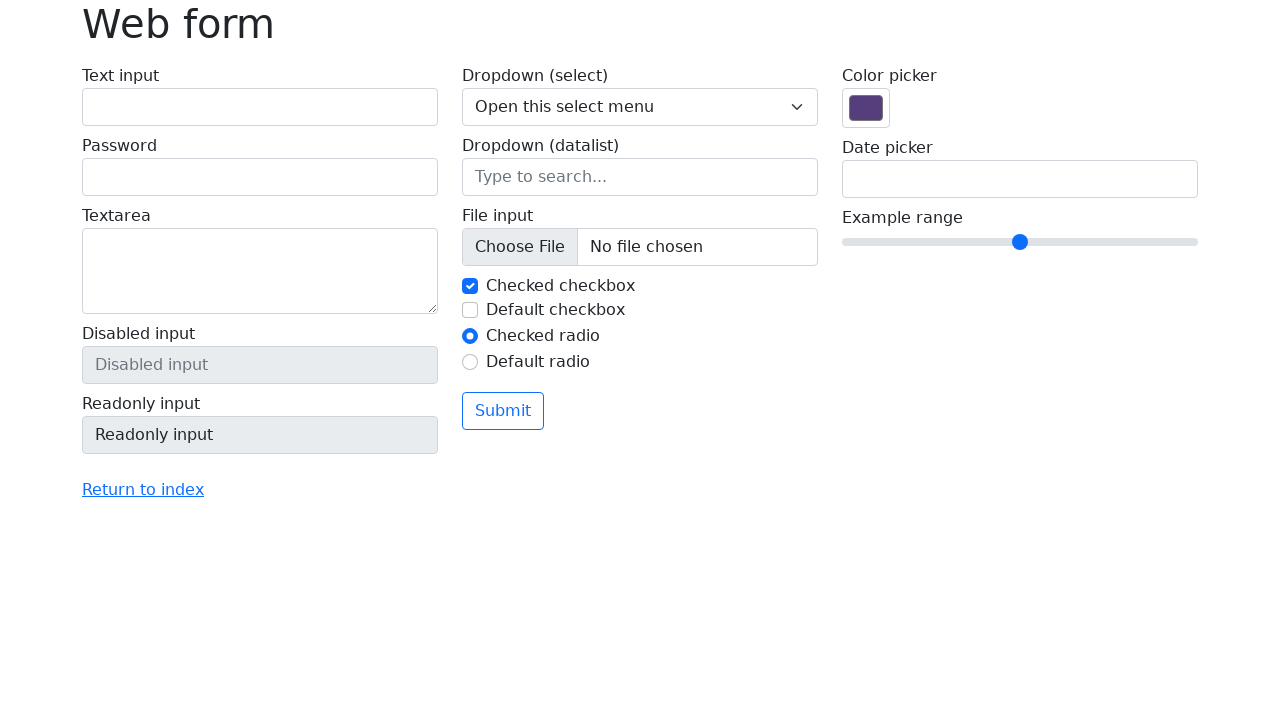

Verified page title is 'Web form'
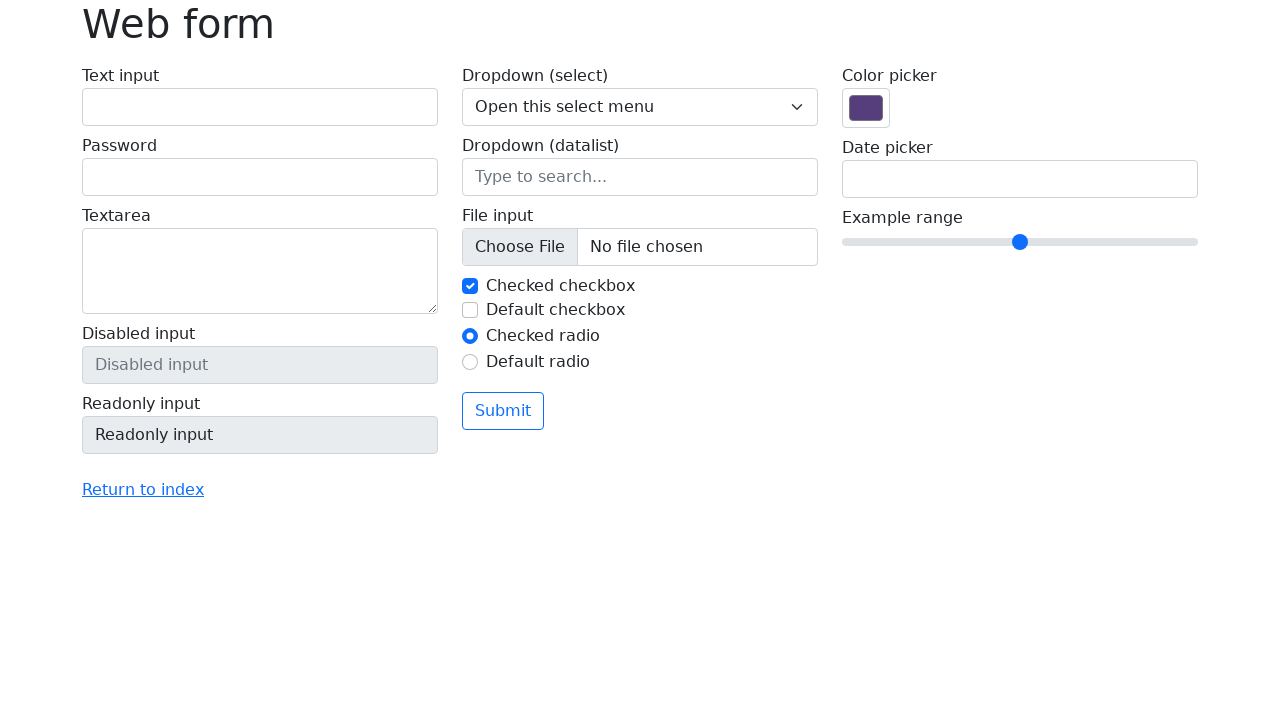

Filled text input field with 'Selenium' on input[name='my-text']
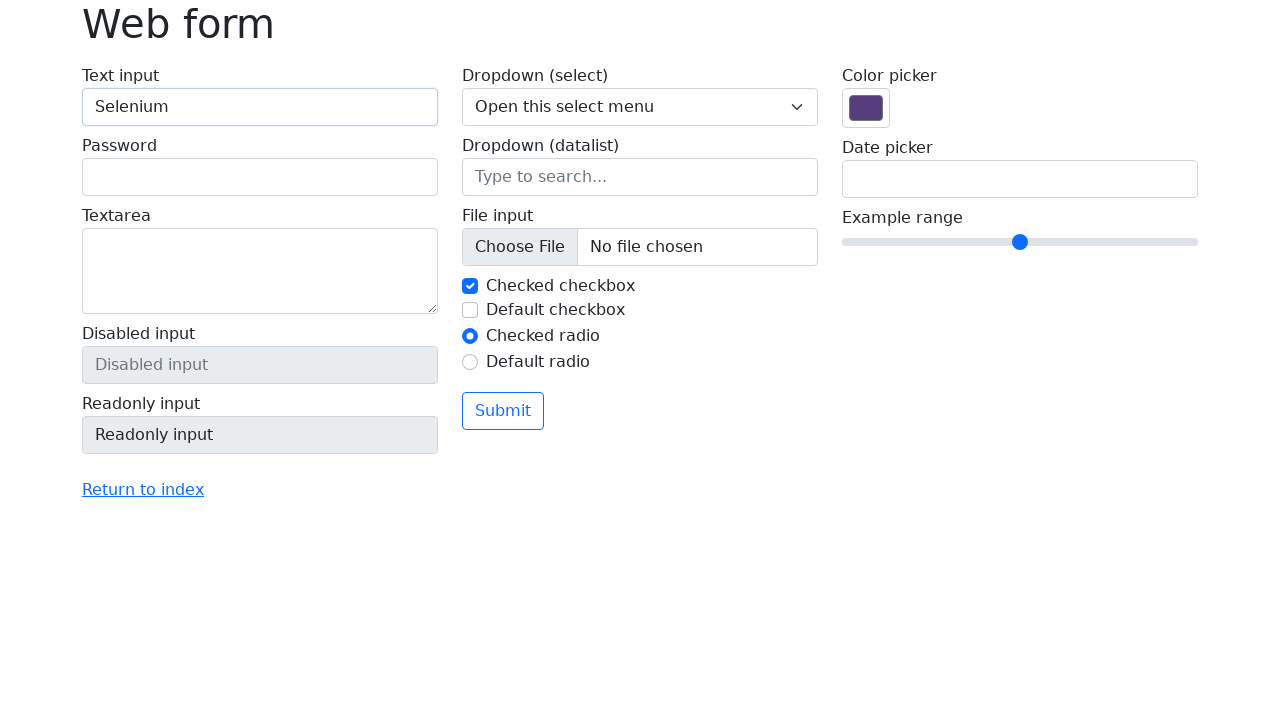

Clicked the submit button at (503, 411) on button
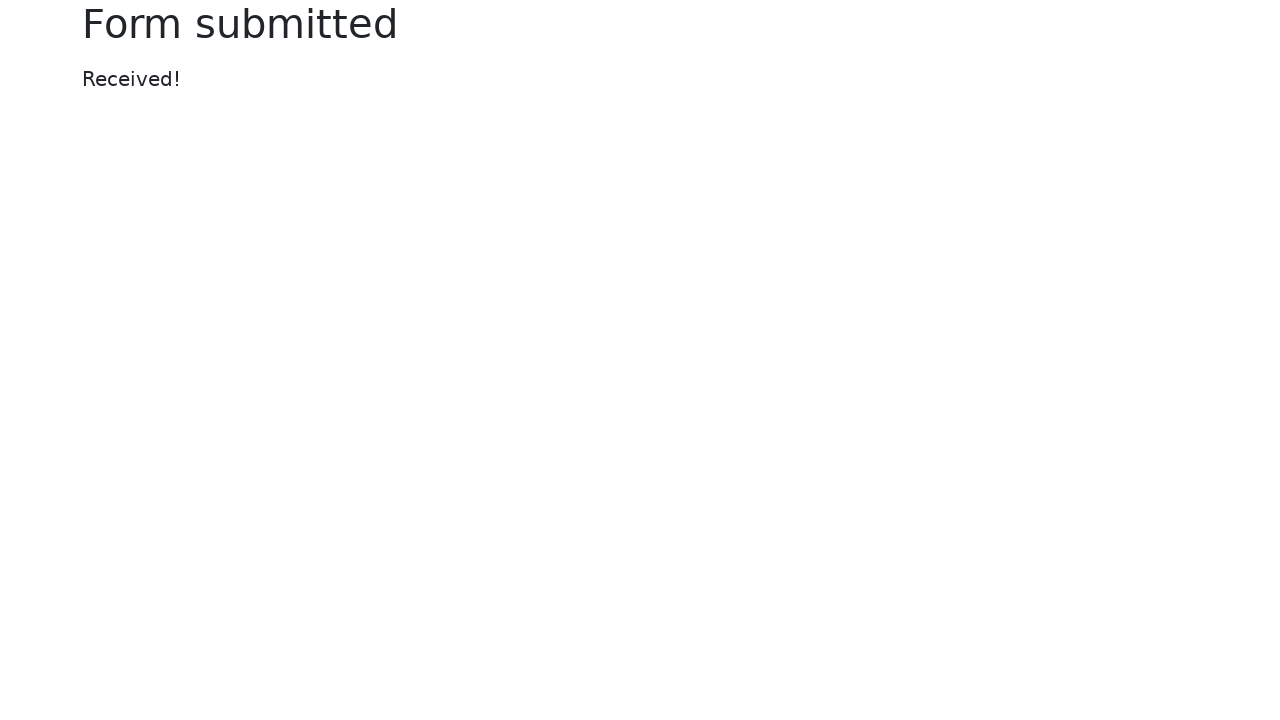

Success message element appeared after form submission
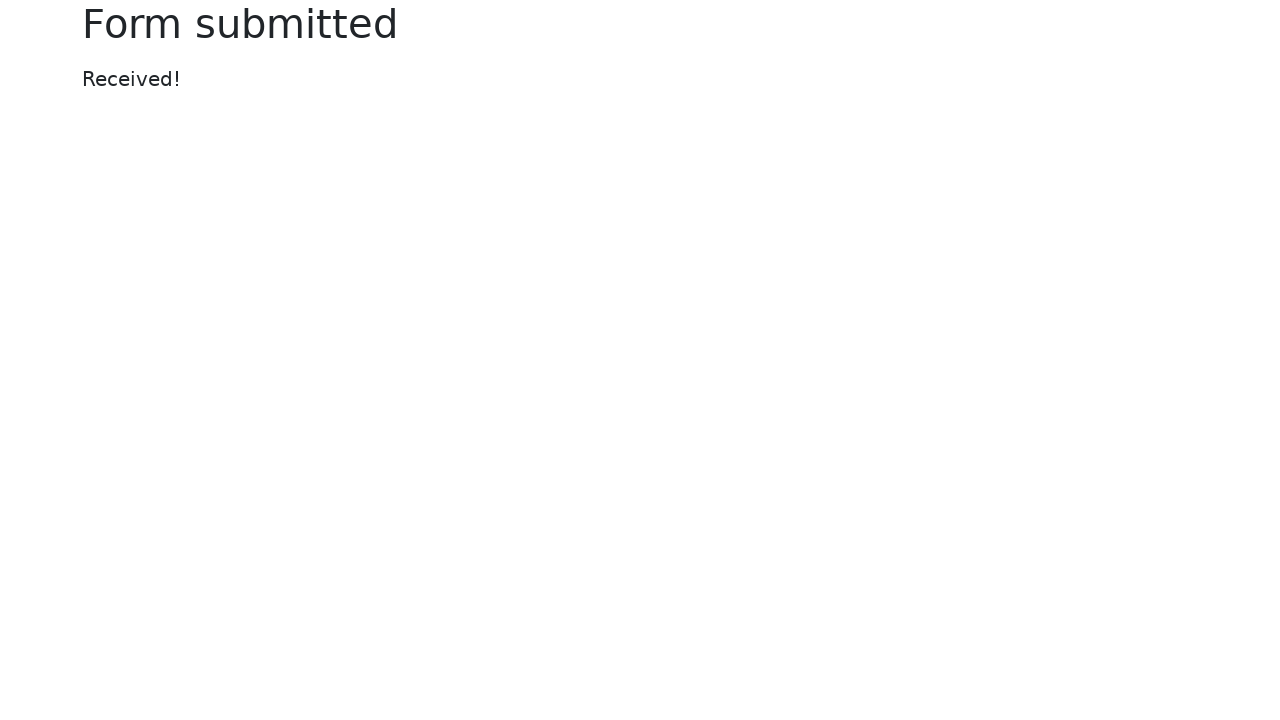

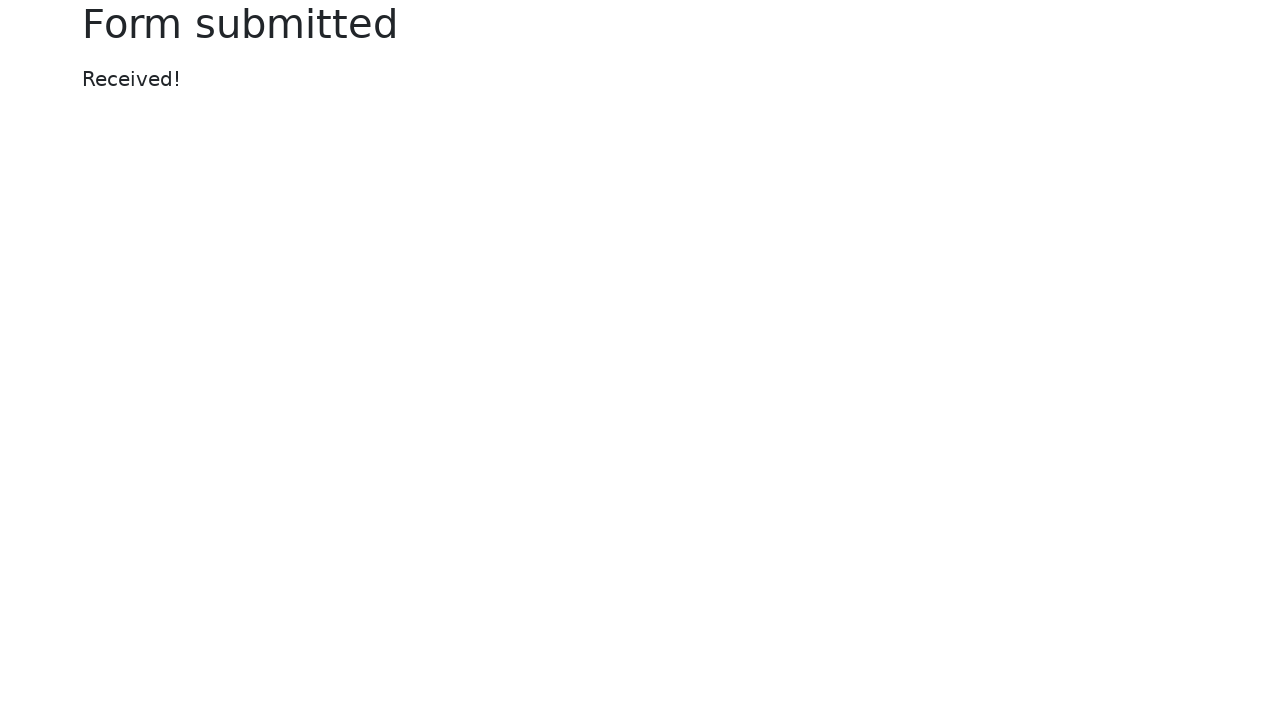